Calculates sum of two numbers and selects the result from dropdown

Starting URL: http://suninjuly.github.io/selects1.html

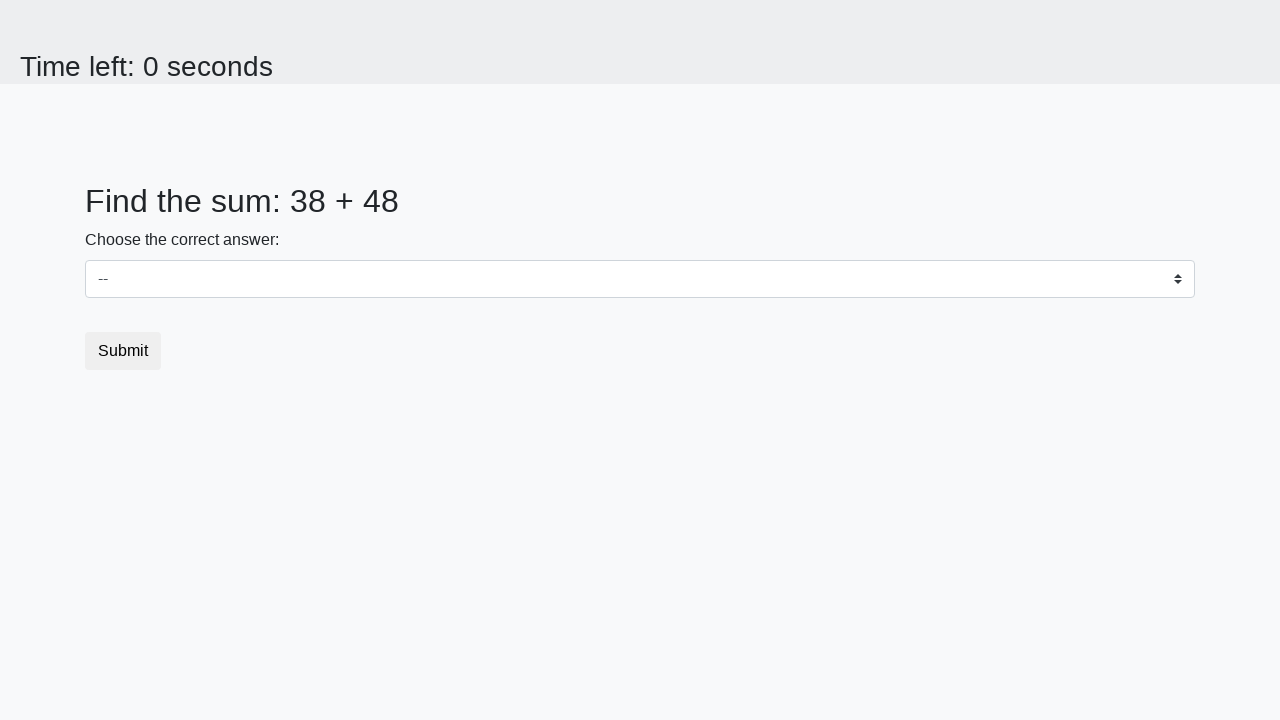

Retrieved first number from #num1 element
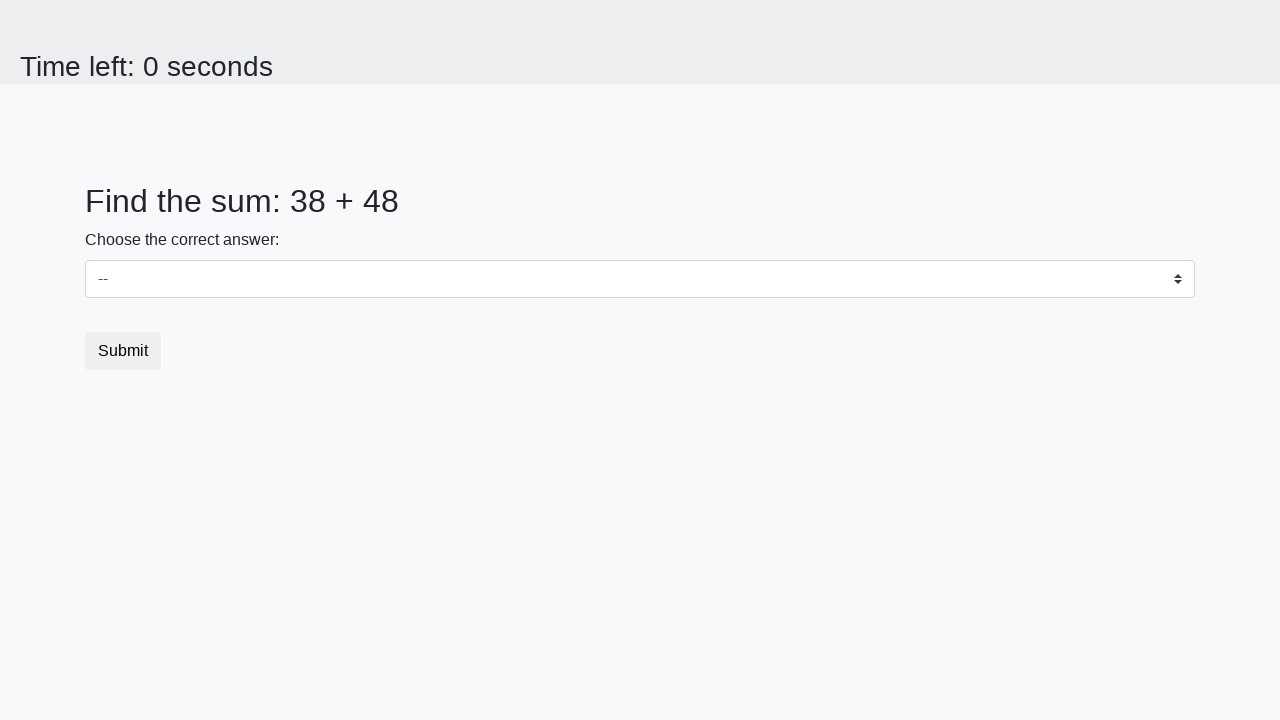

Retrieved second number from #num2 element
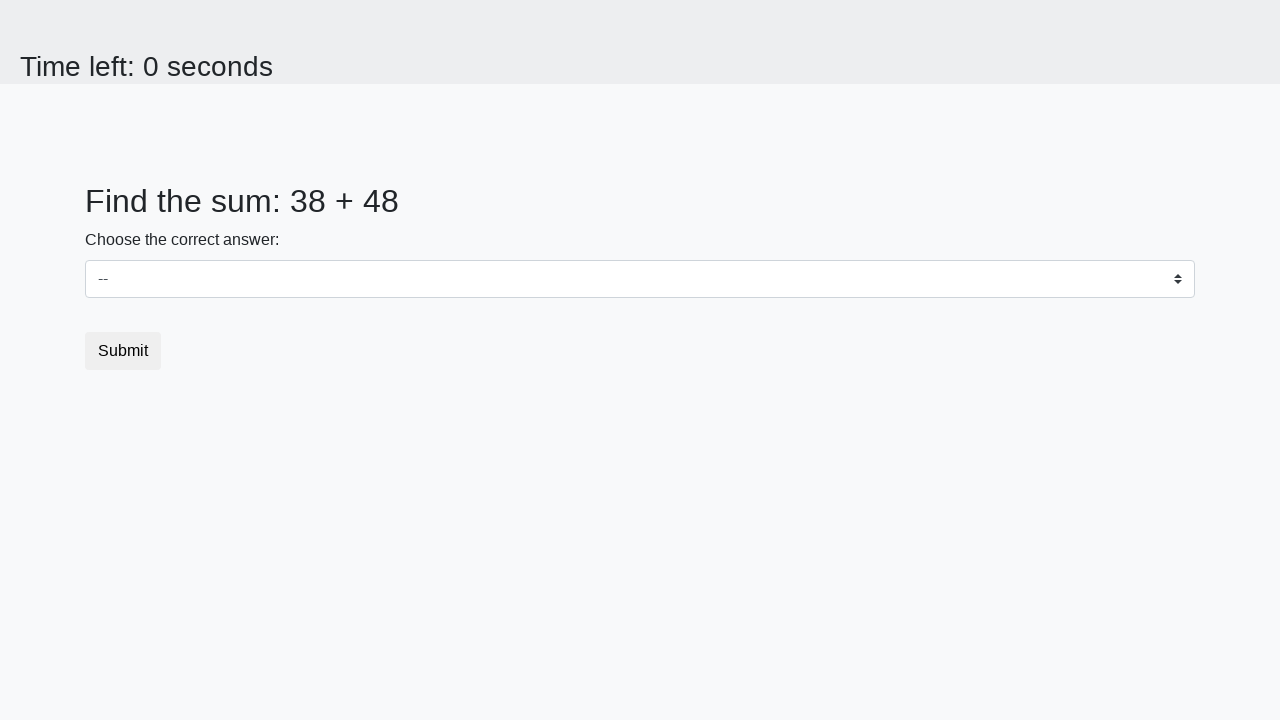

Calculated sum of 38 and 48 = 86
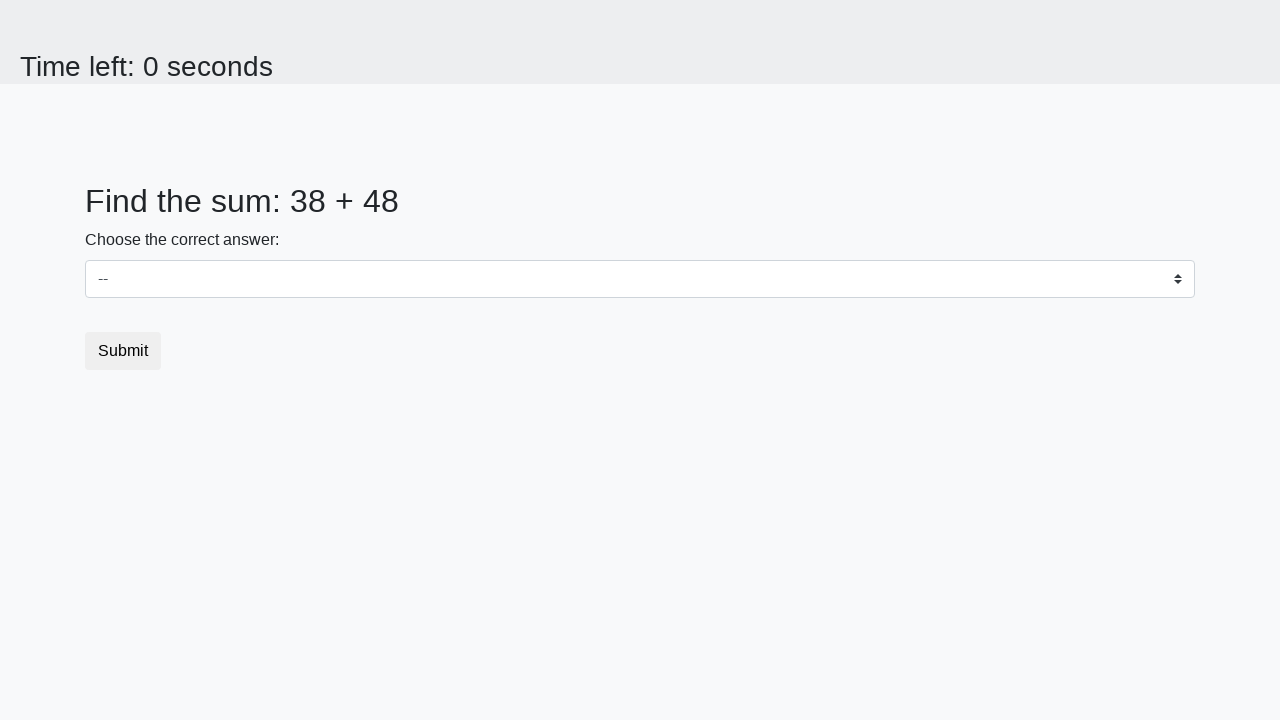

Selected 86 from dropdown on #dropdown
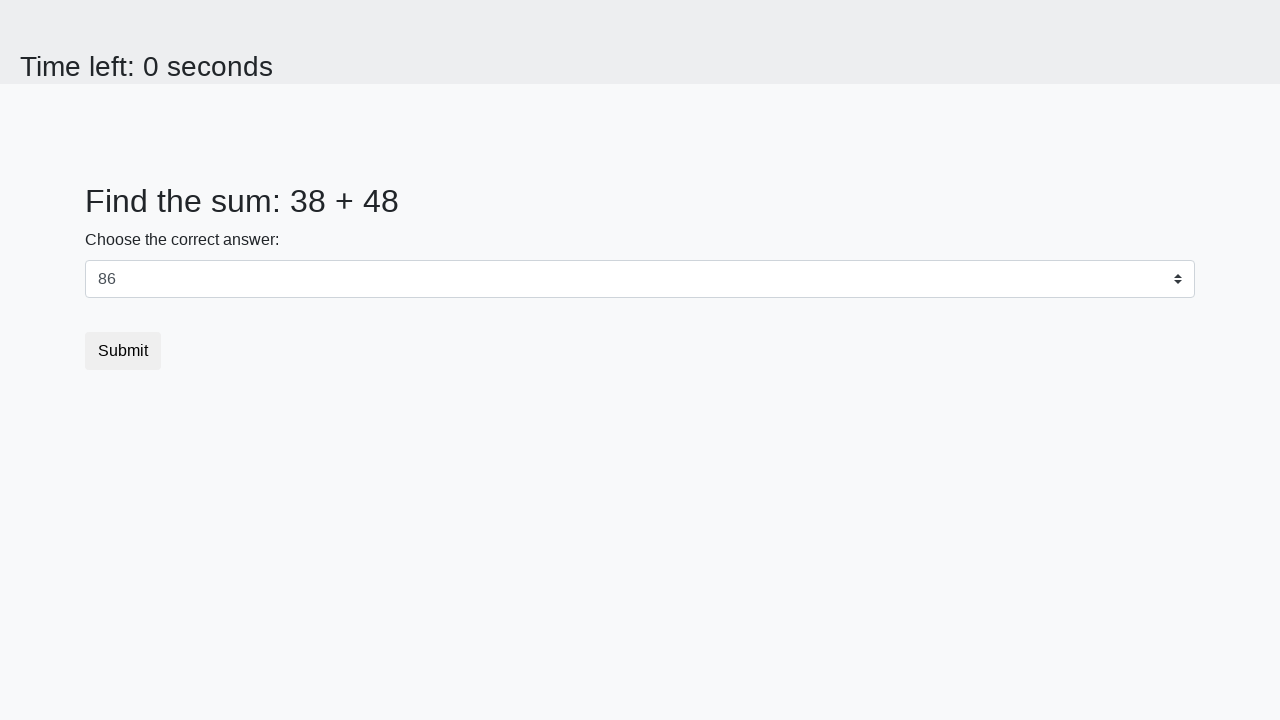

Clicked submit button at (123, 351) on button
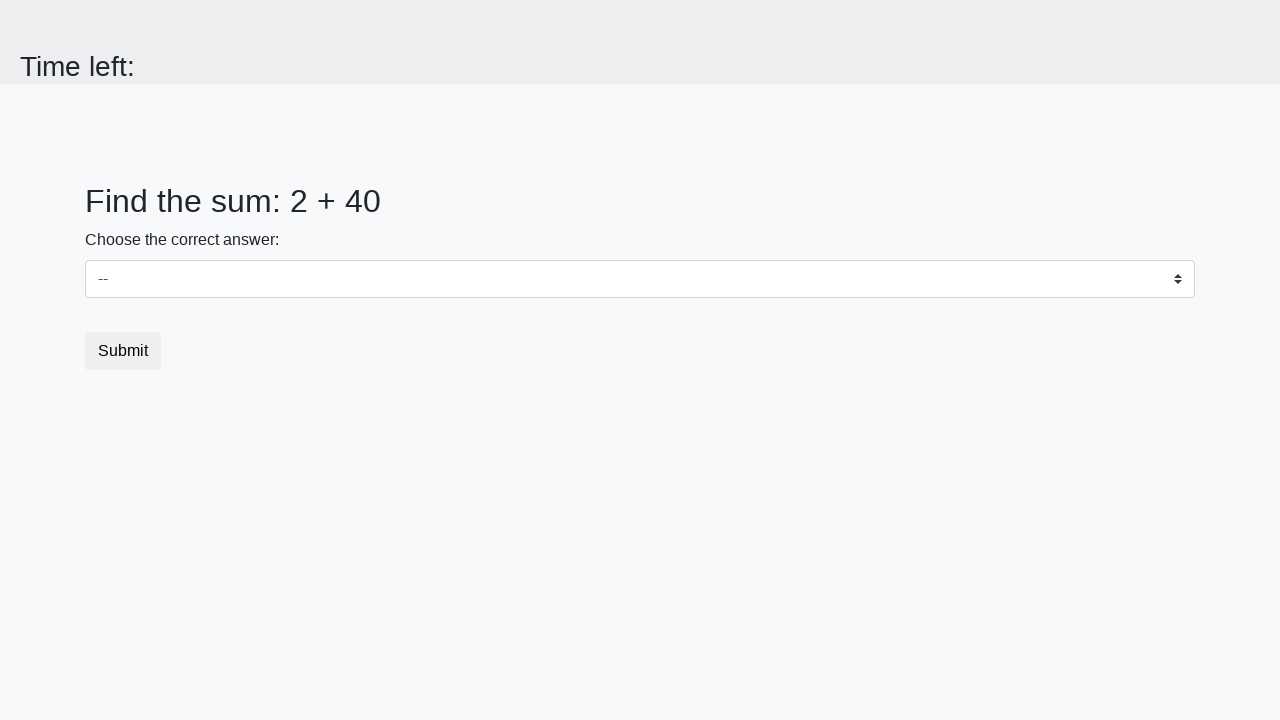

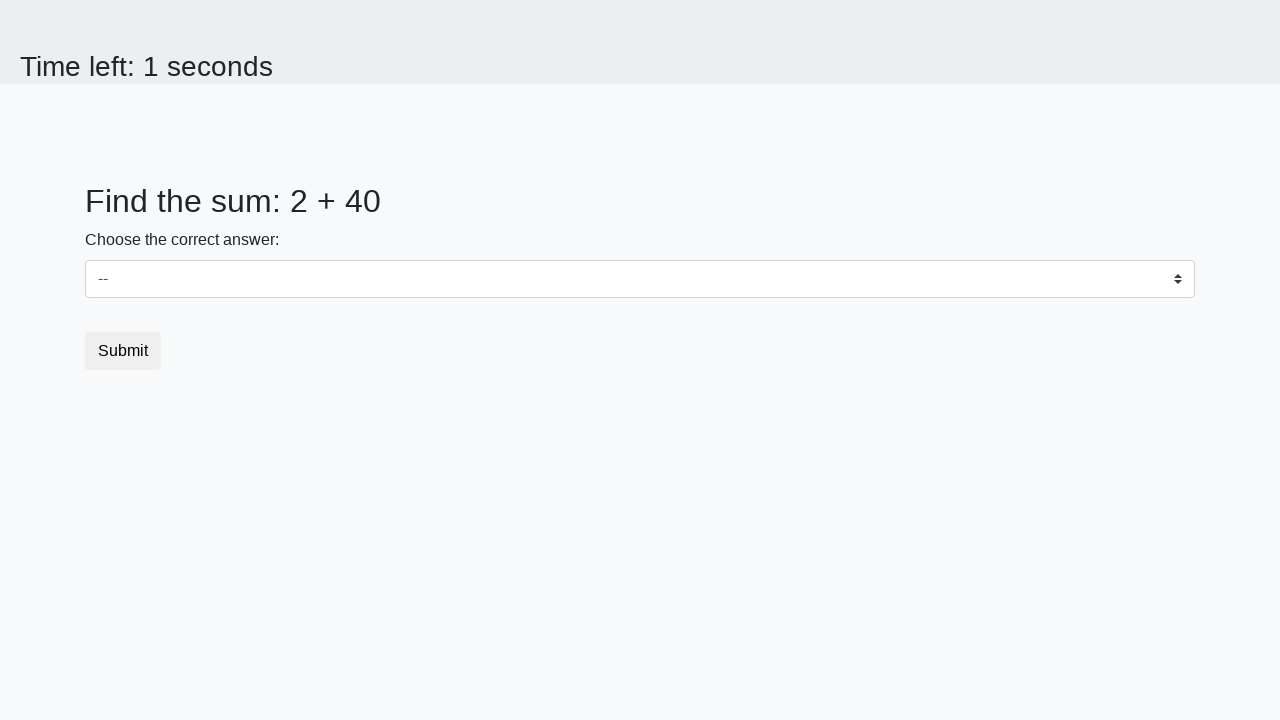